Demonstrates why waits are required by clicking a button and attempting to find an element that appears with a delay, expecting a NoSuchElementException

Starting URL: https://eviltester.github.io/supportclasses/#2000

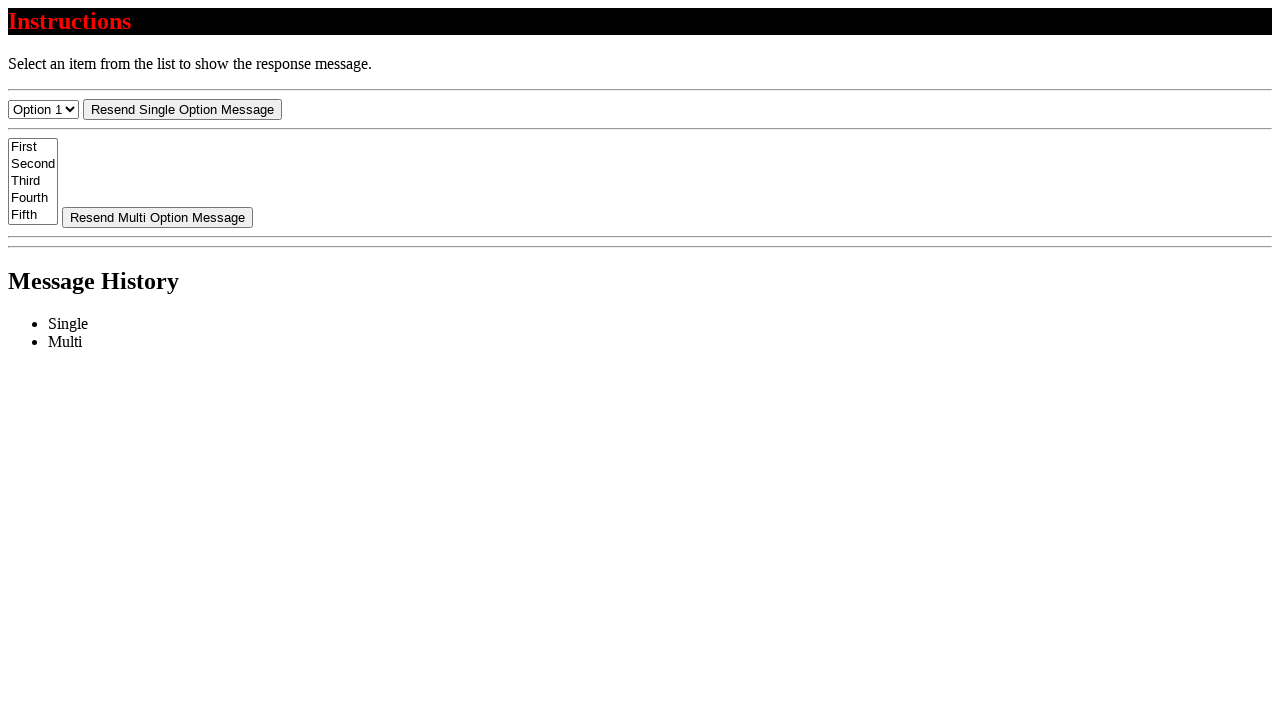

Navigated to test page with 2000ms delay
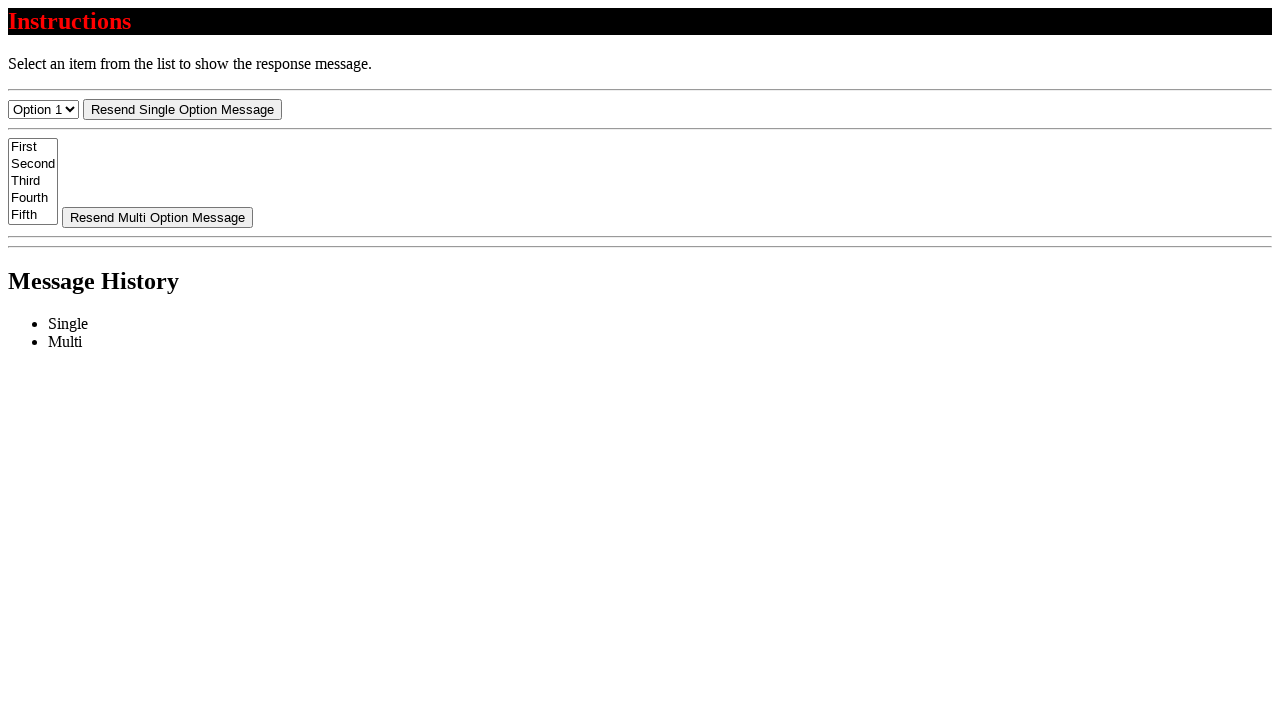

Clicked resend button at (182, 109) on #resend-select
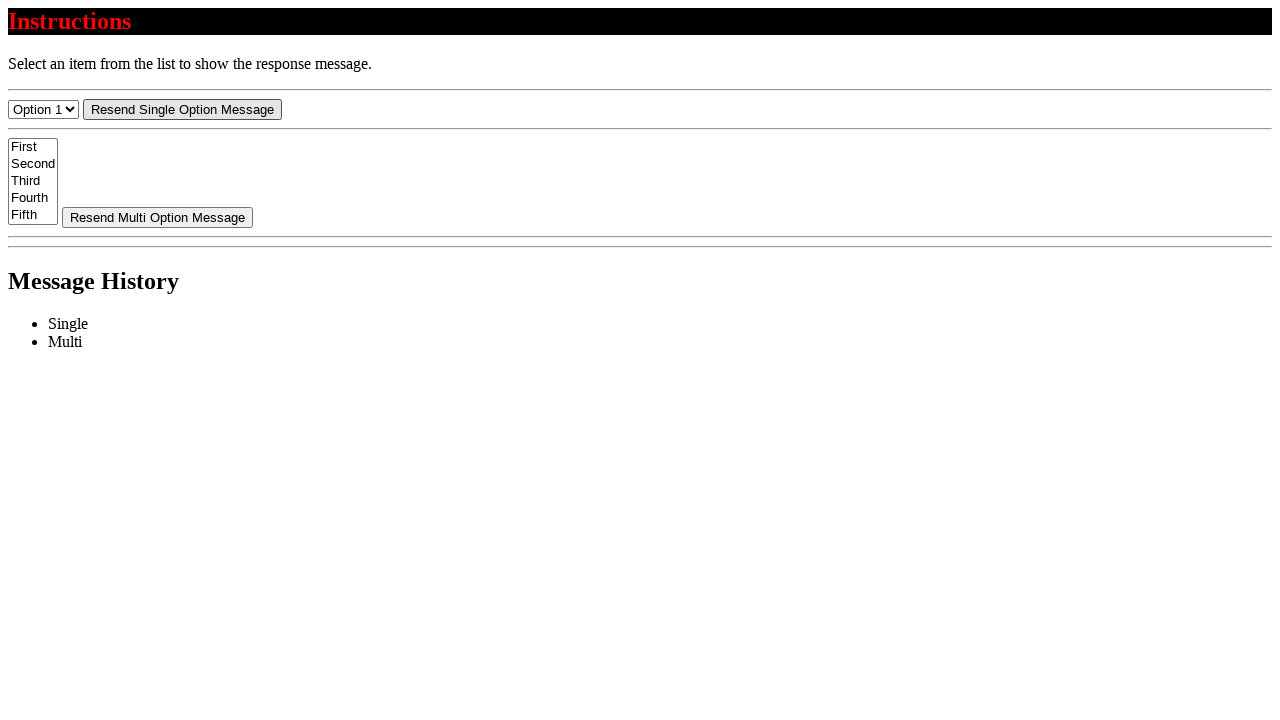

Message element not found within timeout - demonstrates why waits are required
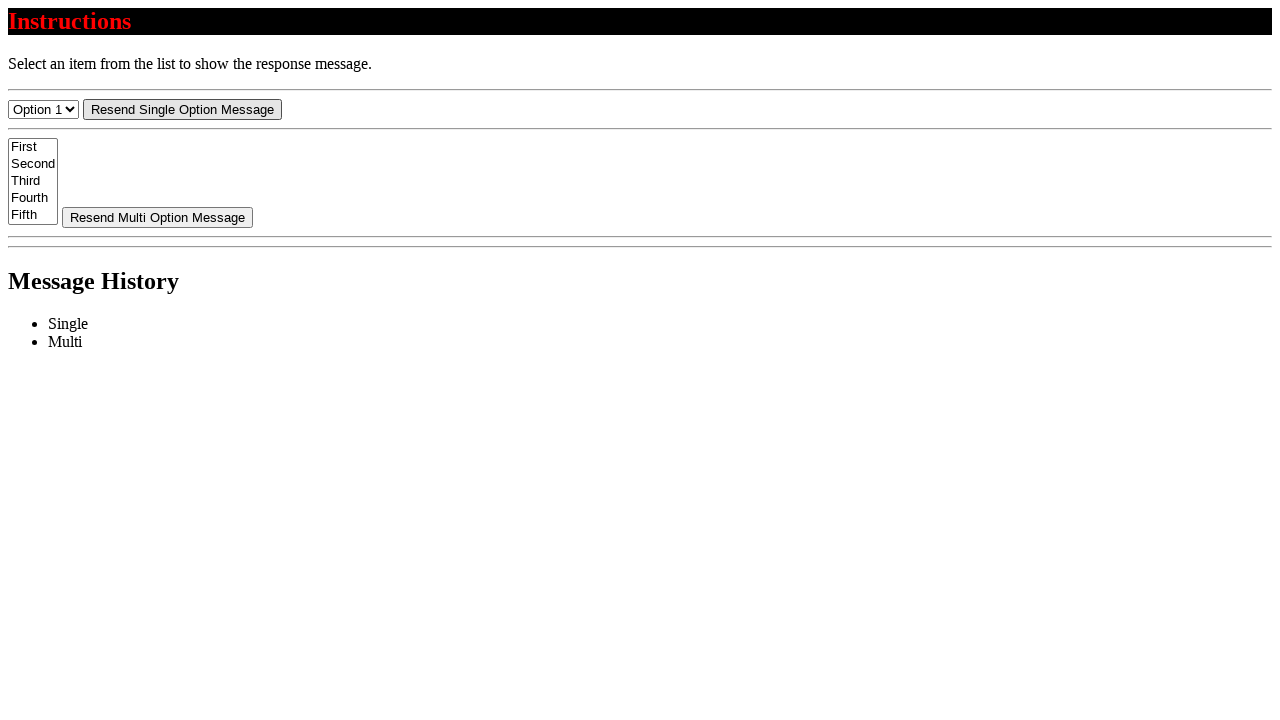

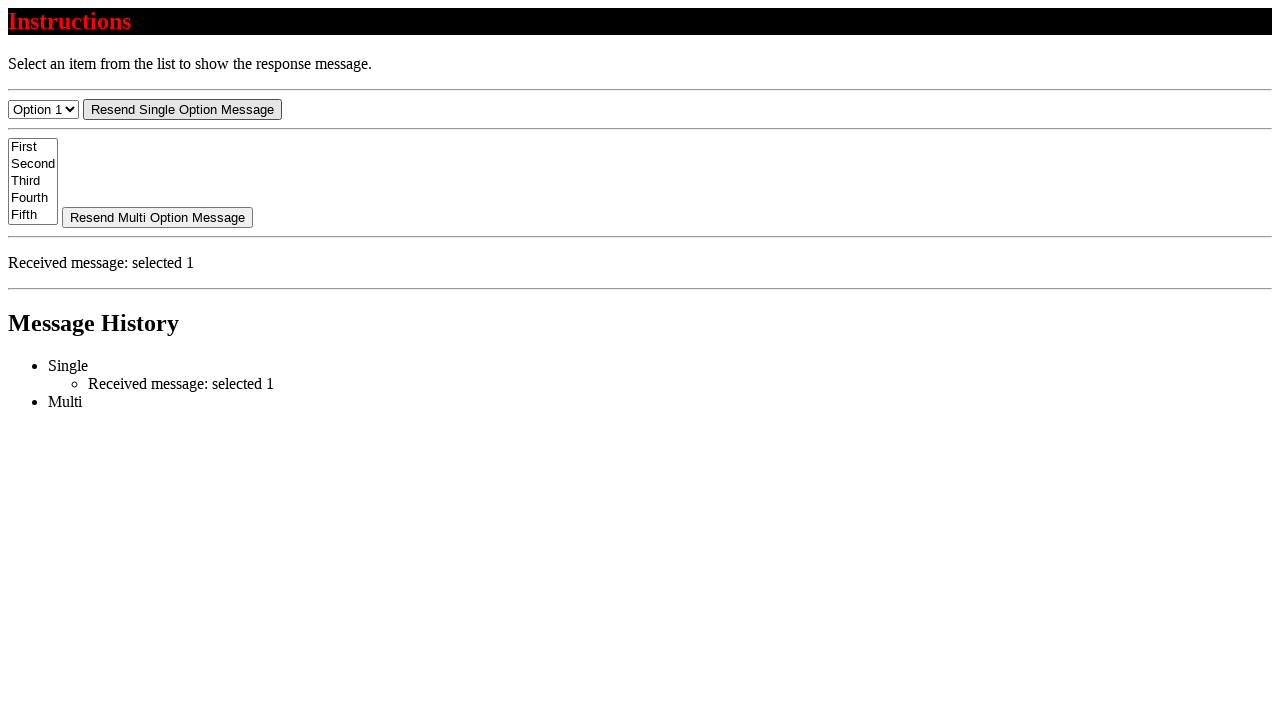